Tests infinite scroll functionality by scrolling to the bottom of the page and verifying that more articles are loaded

Starting URL: https://infinite-scroll.com/demo/full-page/

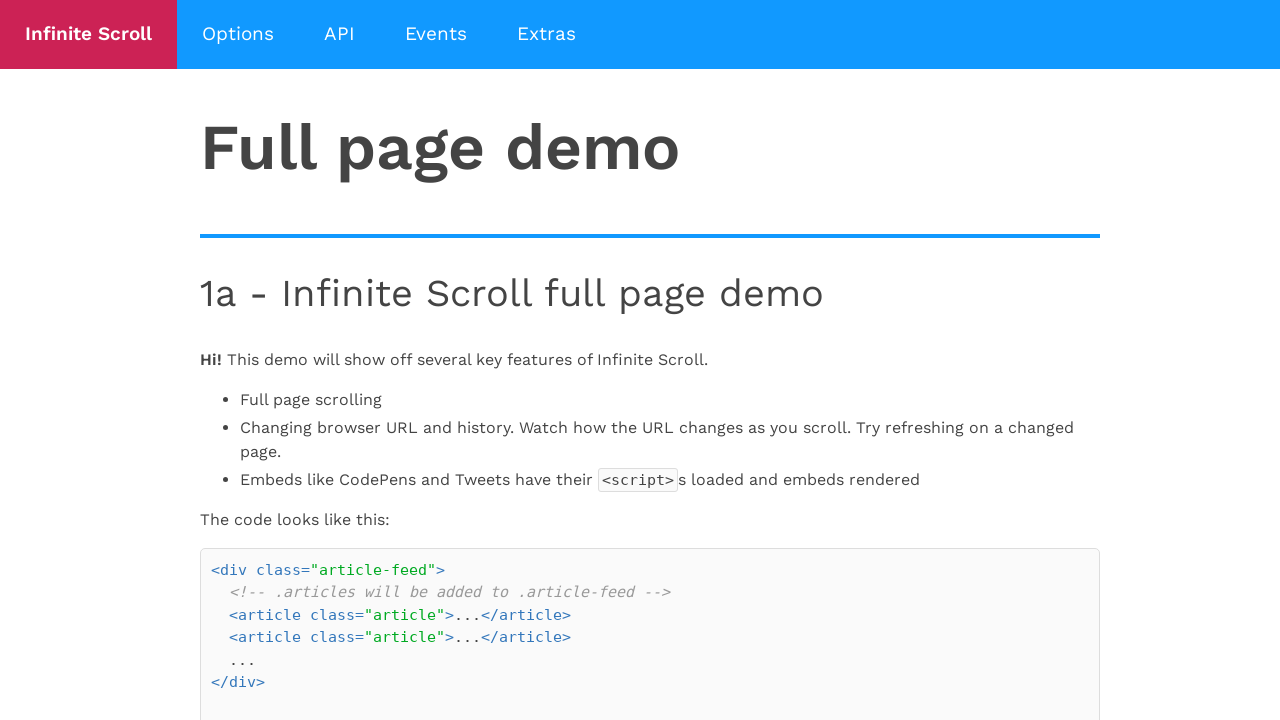

Initial articles loaded on the infinite scroll demo page
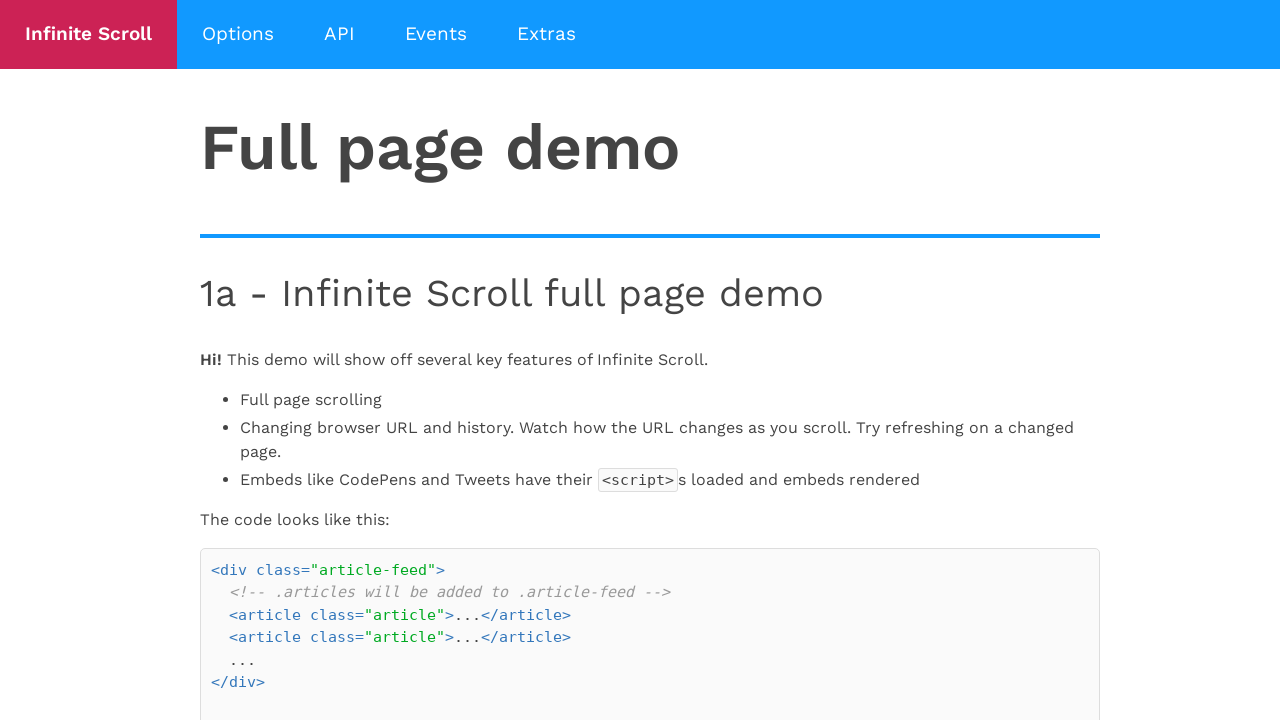

Scrolled to the bottom of the page to trigger infinite scroll
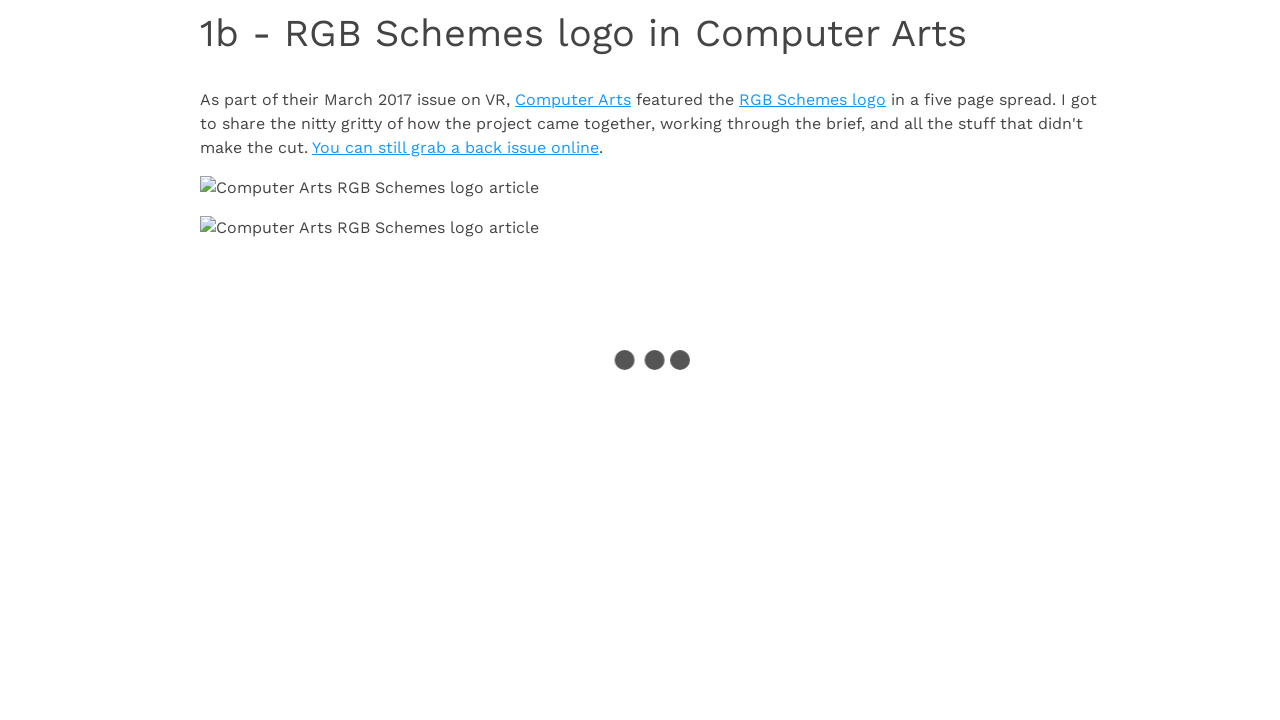

Waited 1.5 seconds for new content to load
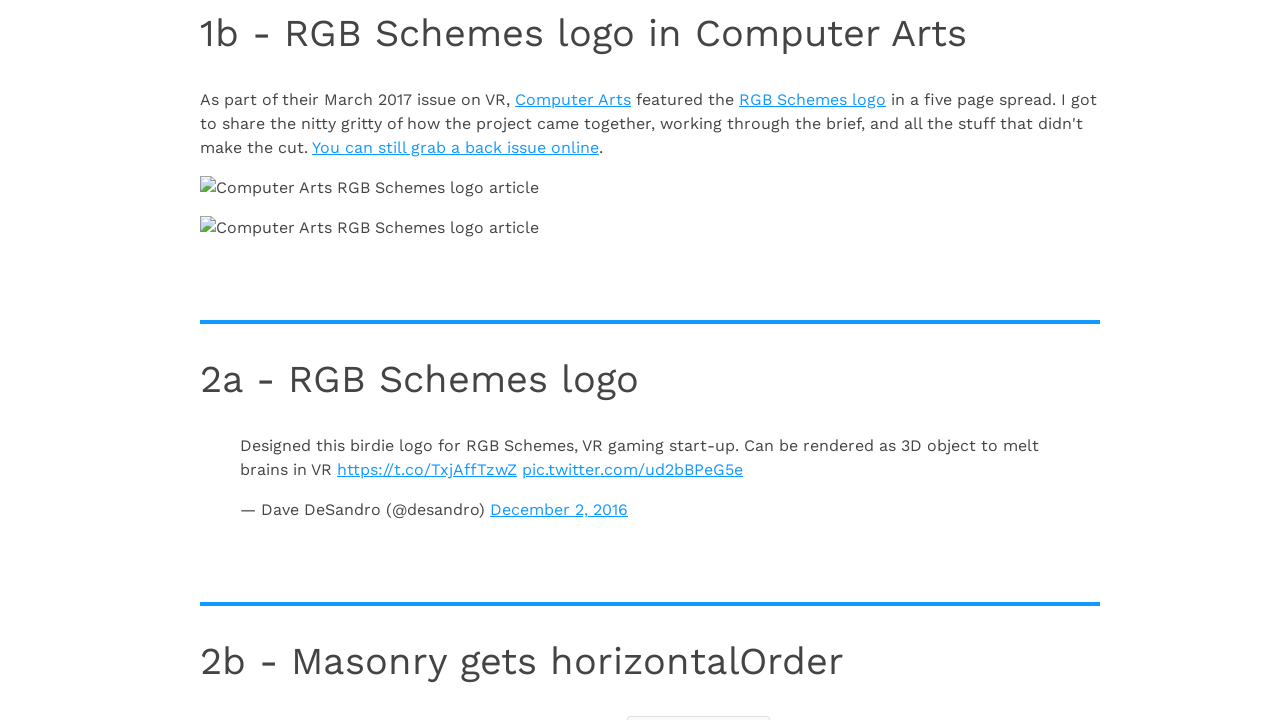

Scrolled to the bottom again to load more content
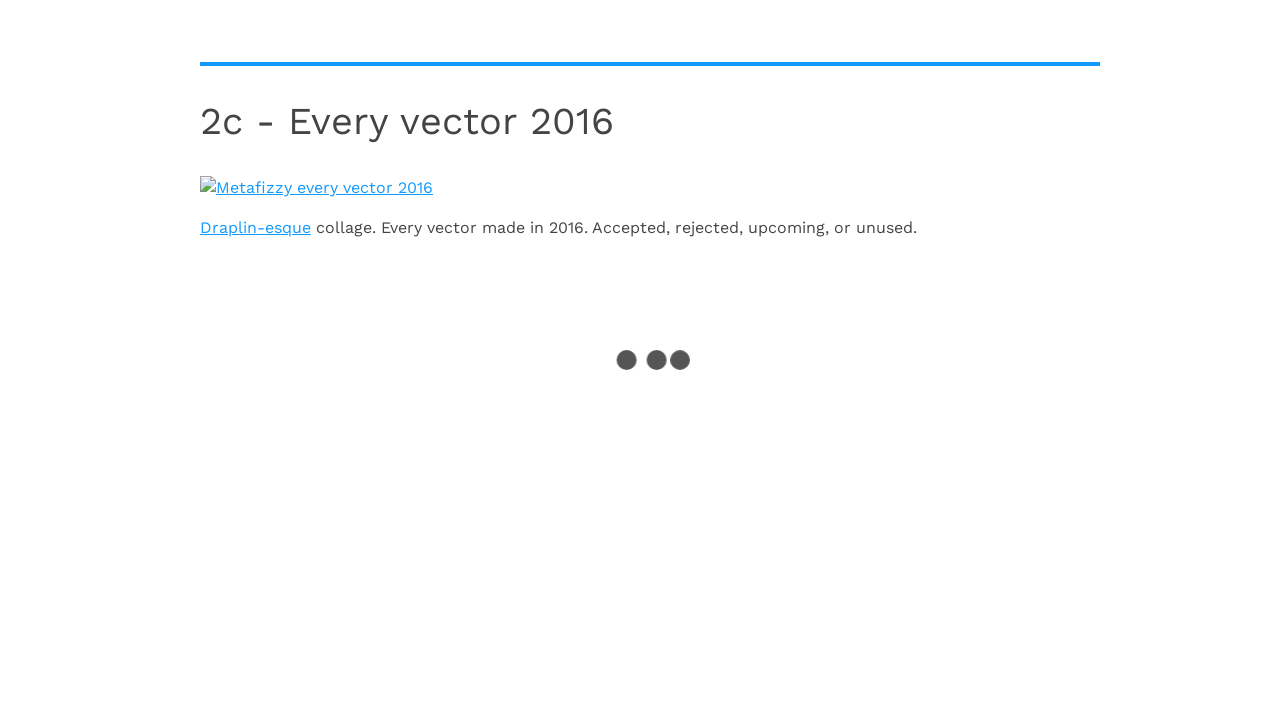

Additional articles loaded after second scroll
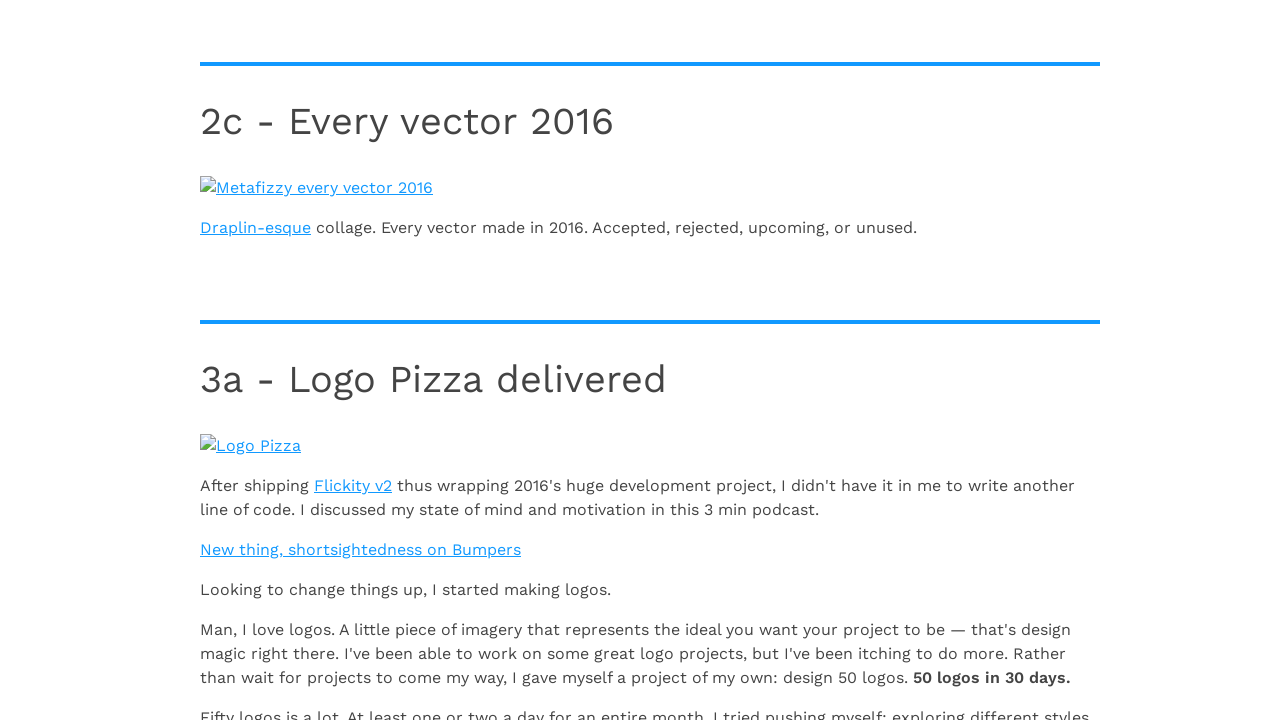

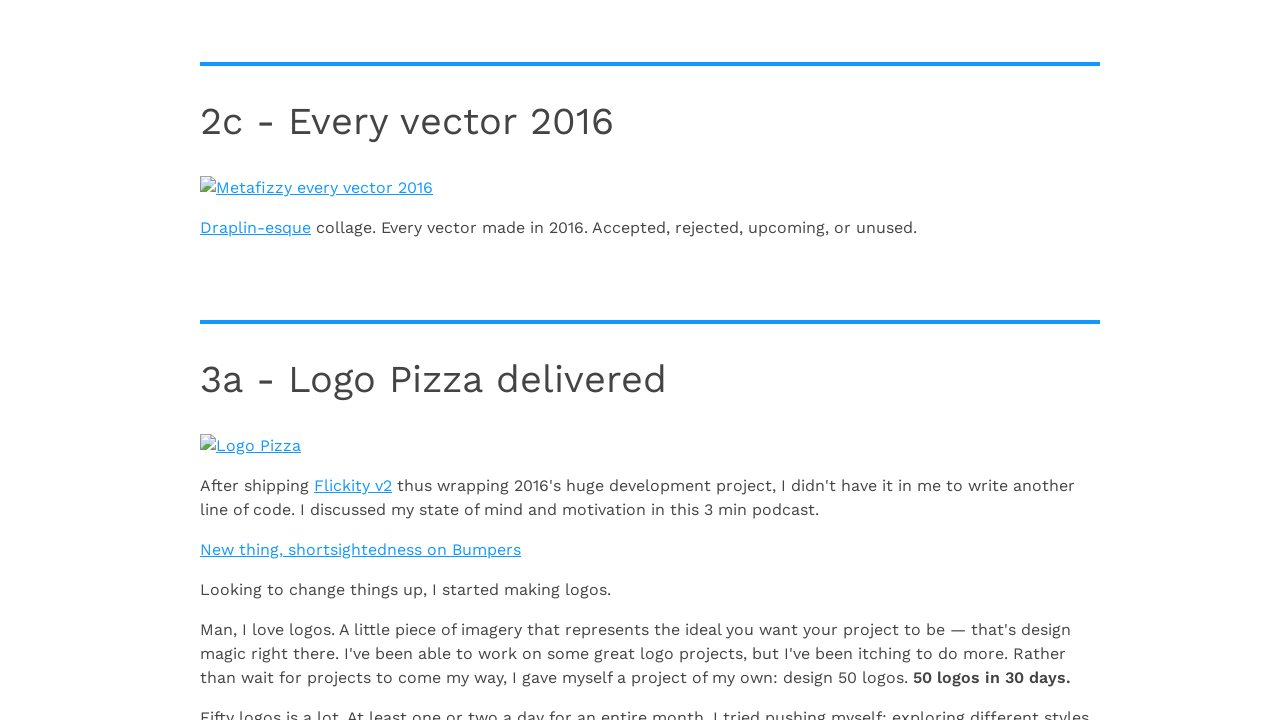